Navigates to a MindBody fitness studio schedule page, searches for a specific class type, and clicks on the first matching class button

Starting URL: https://clients.mindbodyonline.com/classic/mainclass?studioid=31758

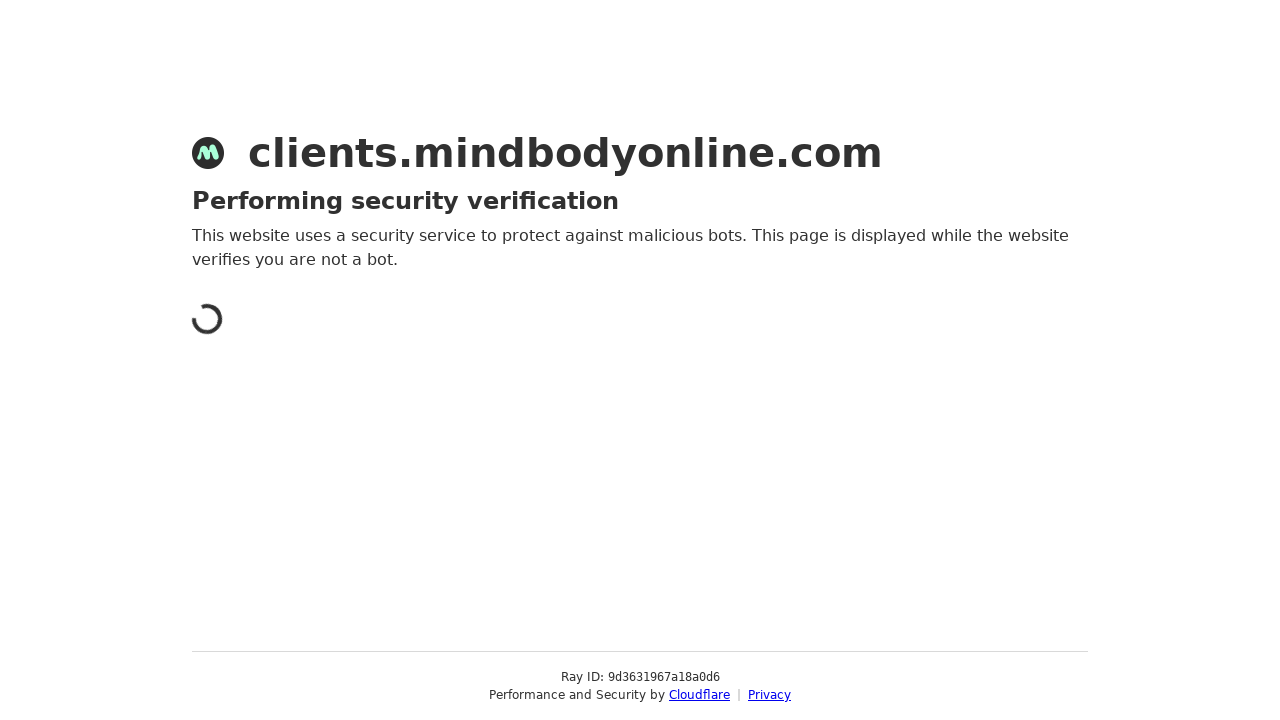

Waited 2 seconds for page to load
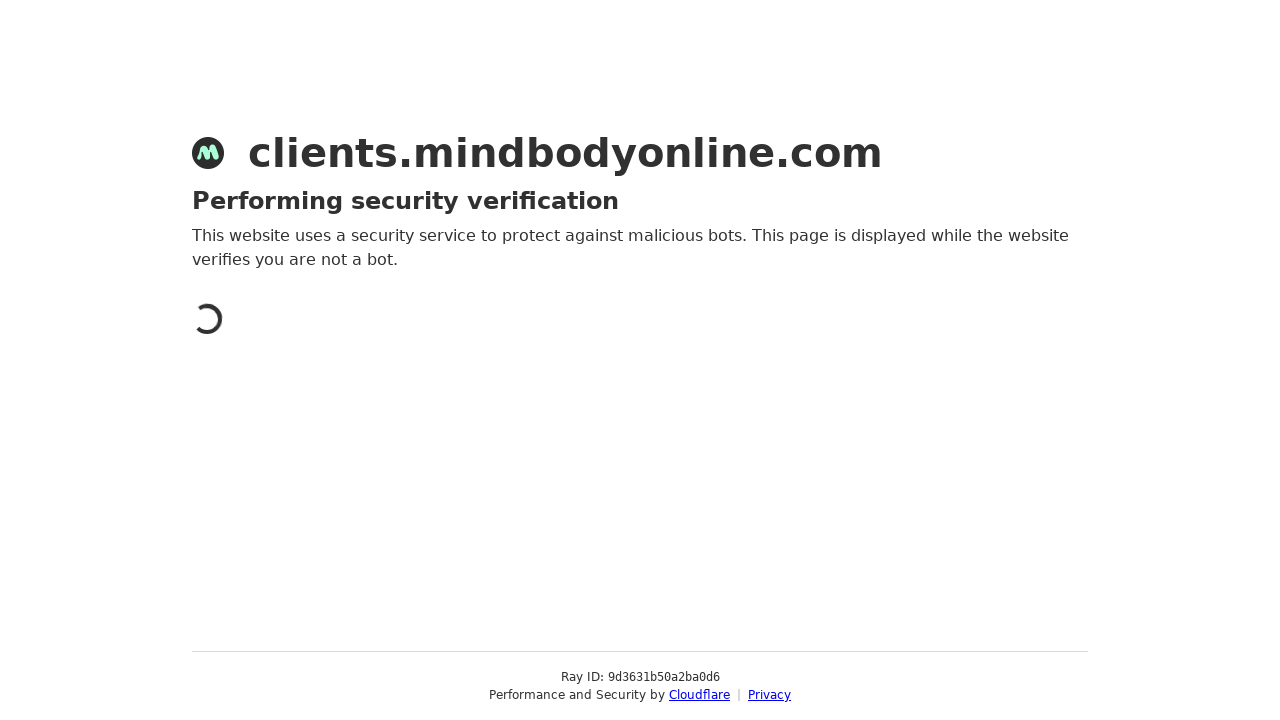

Located all buttons matching class type 'MEGAbodyBURN (*10+ class experience required)'
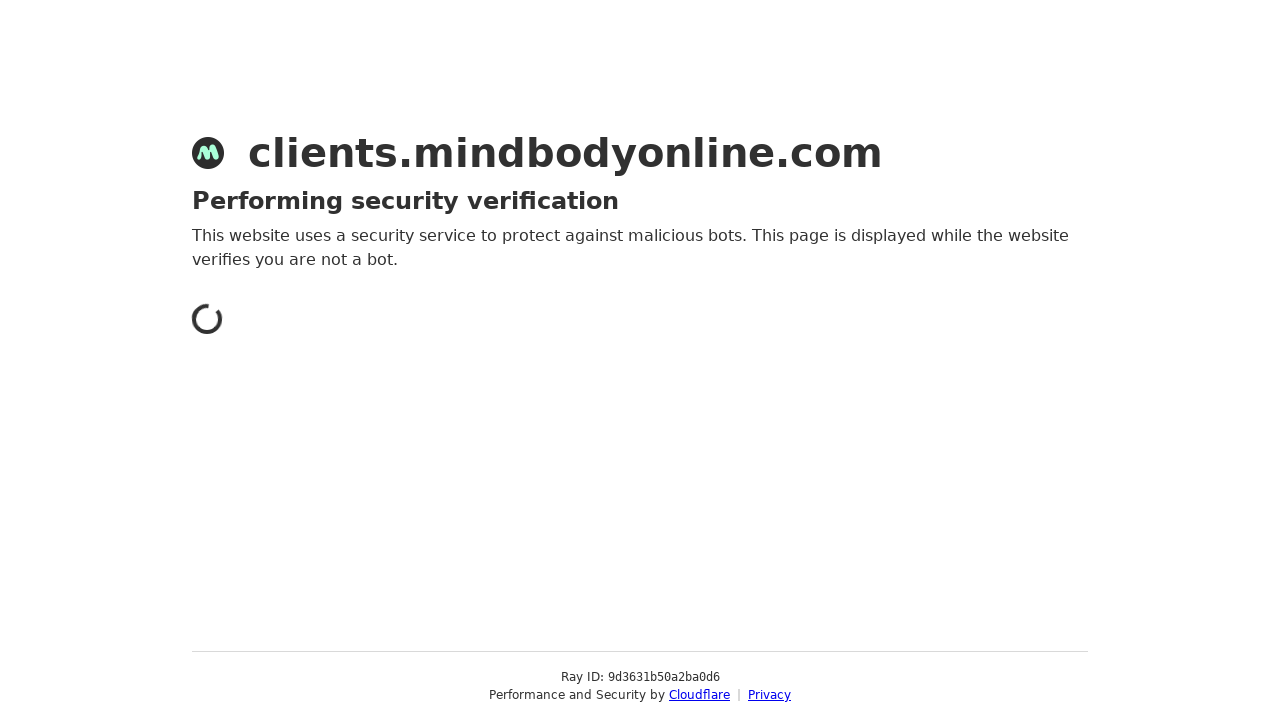

Waited 2 seconds after clicking the class button
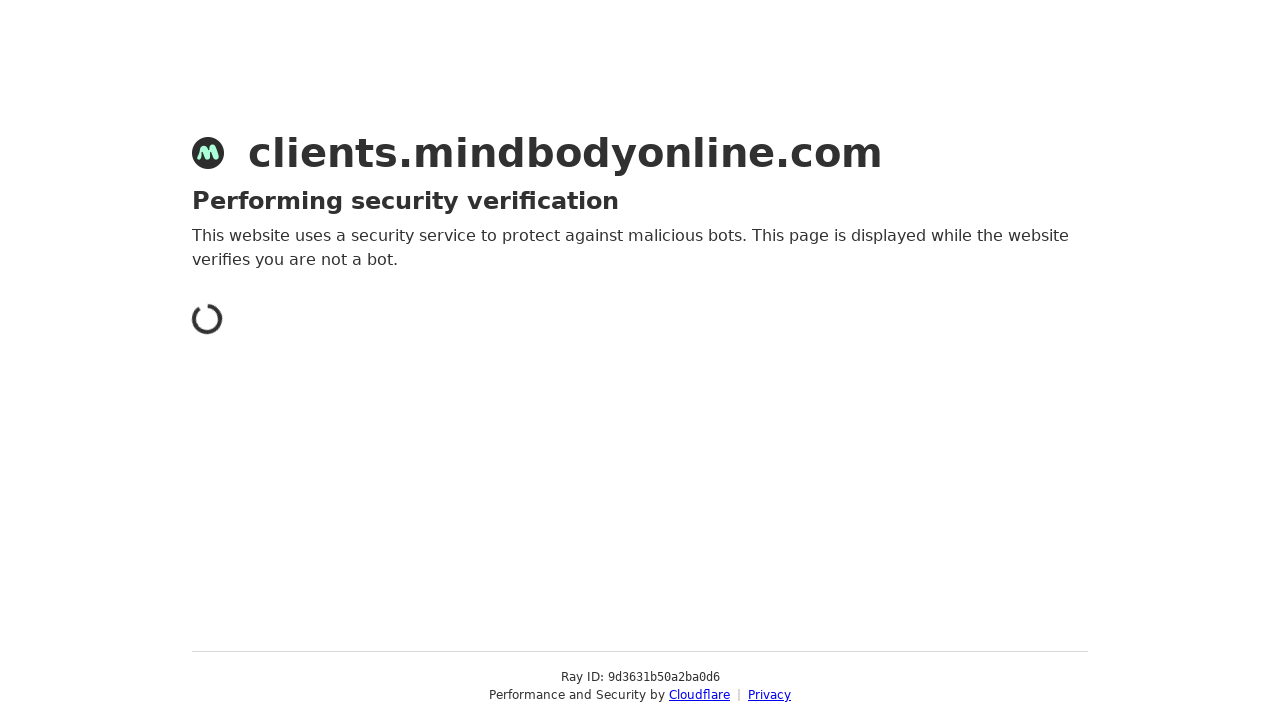

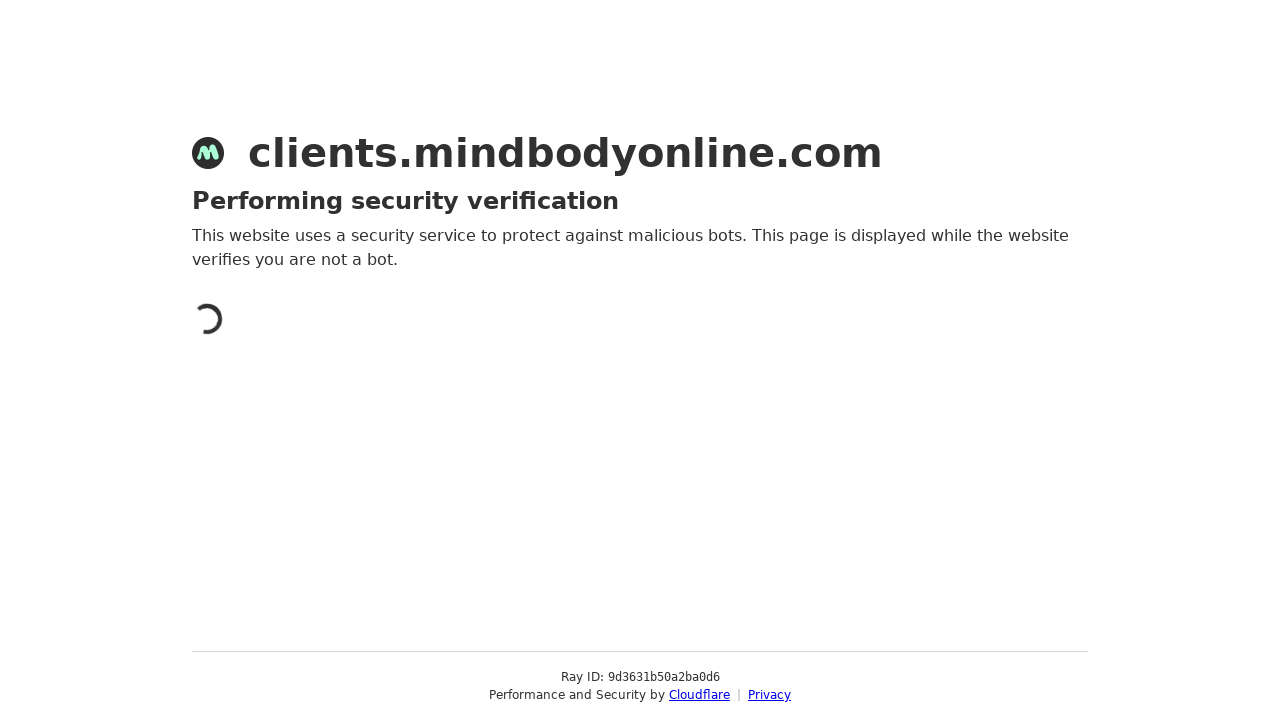